Tests finding and clicking a link by its calculated text value, then fills out a multi-field form with personal information (first name, last name, city, country) and submits it.

Starting URL: http://suninjuly.github.io/find_link_text.html

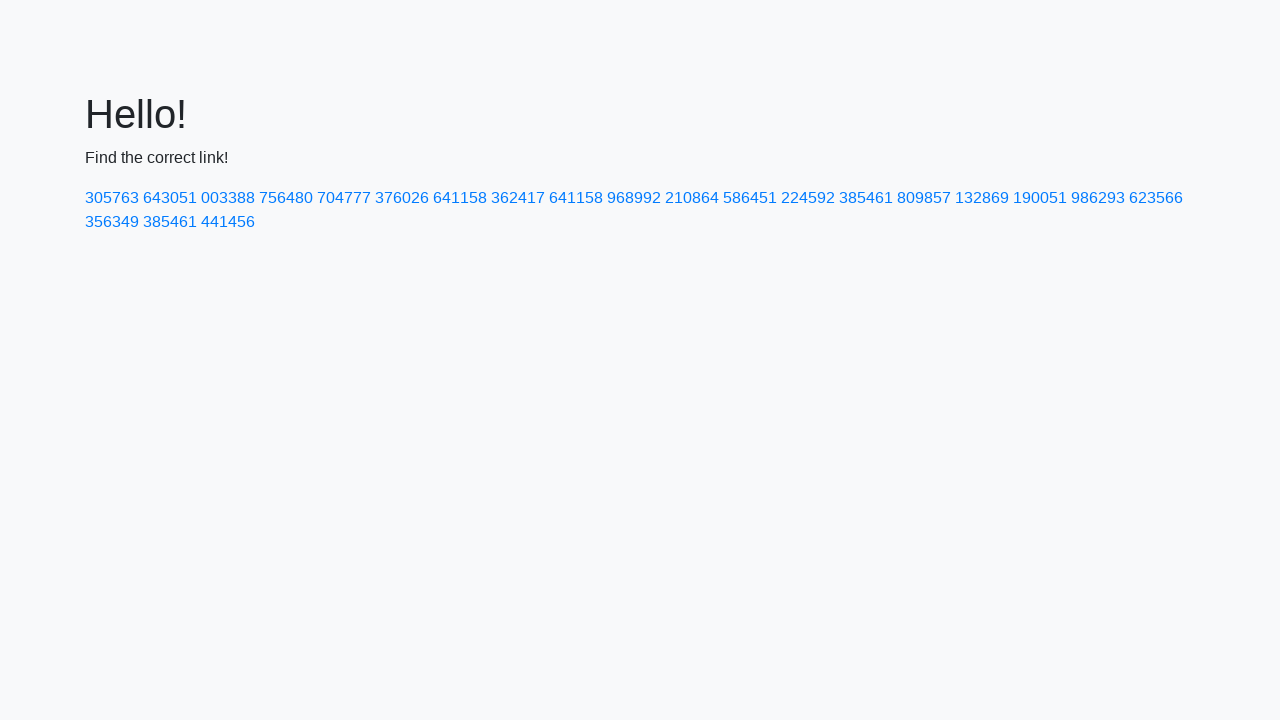

Clicked link with calculated text value: 224592 at (808, 198) on text=224592
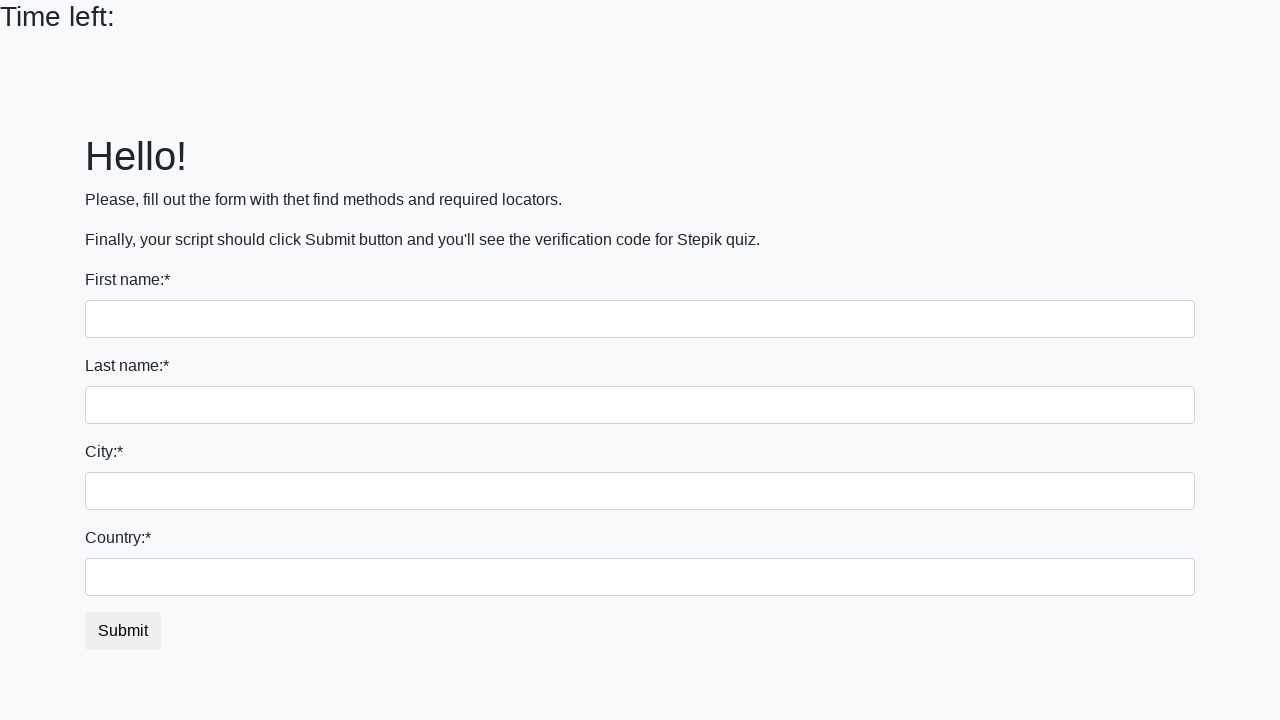

Filled first name field with 'Ivan' on input
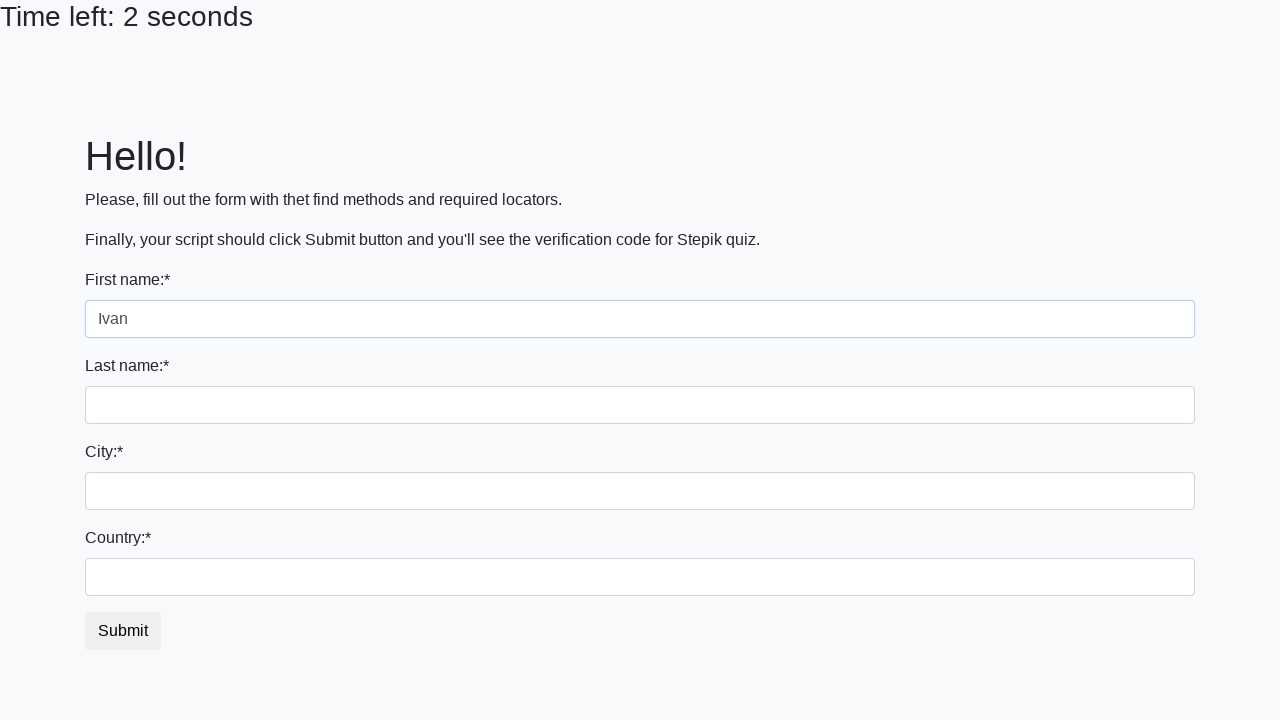

Filled last name field with 'Petrov' on input[name='last_name']
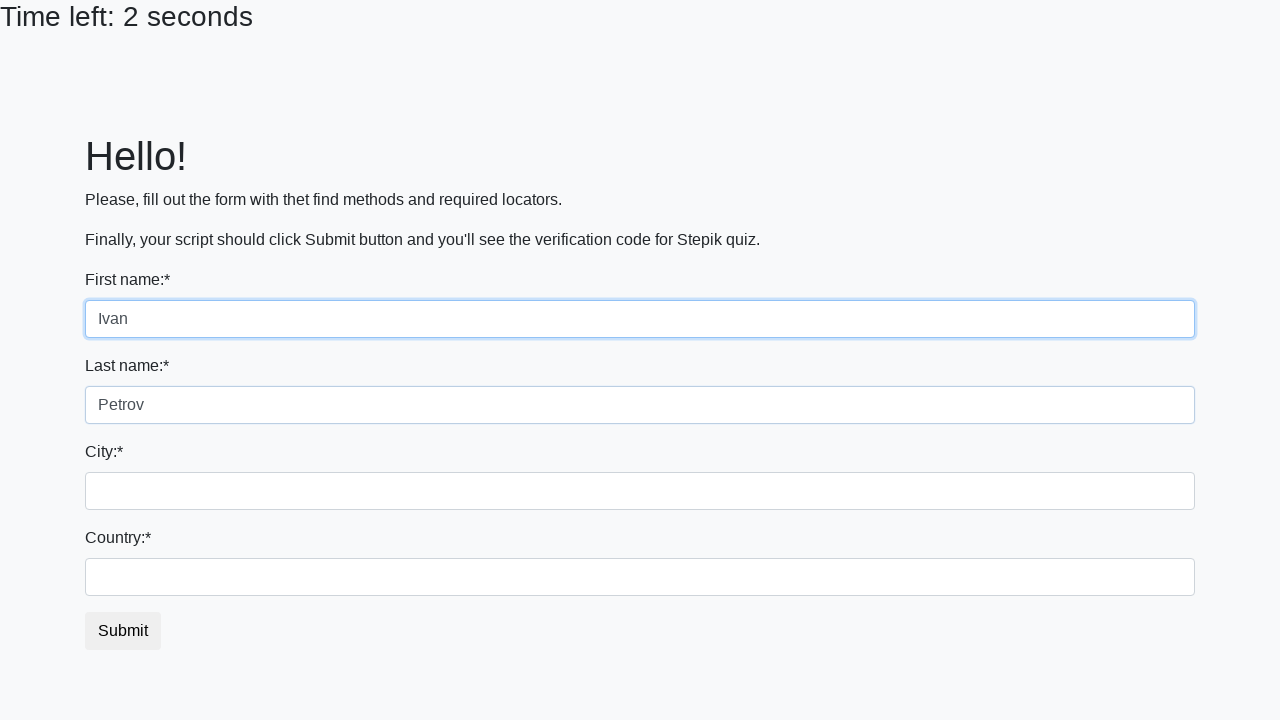

Filled city field with 'Smolensk' on .form-control.city
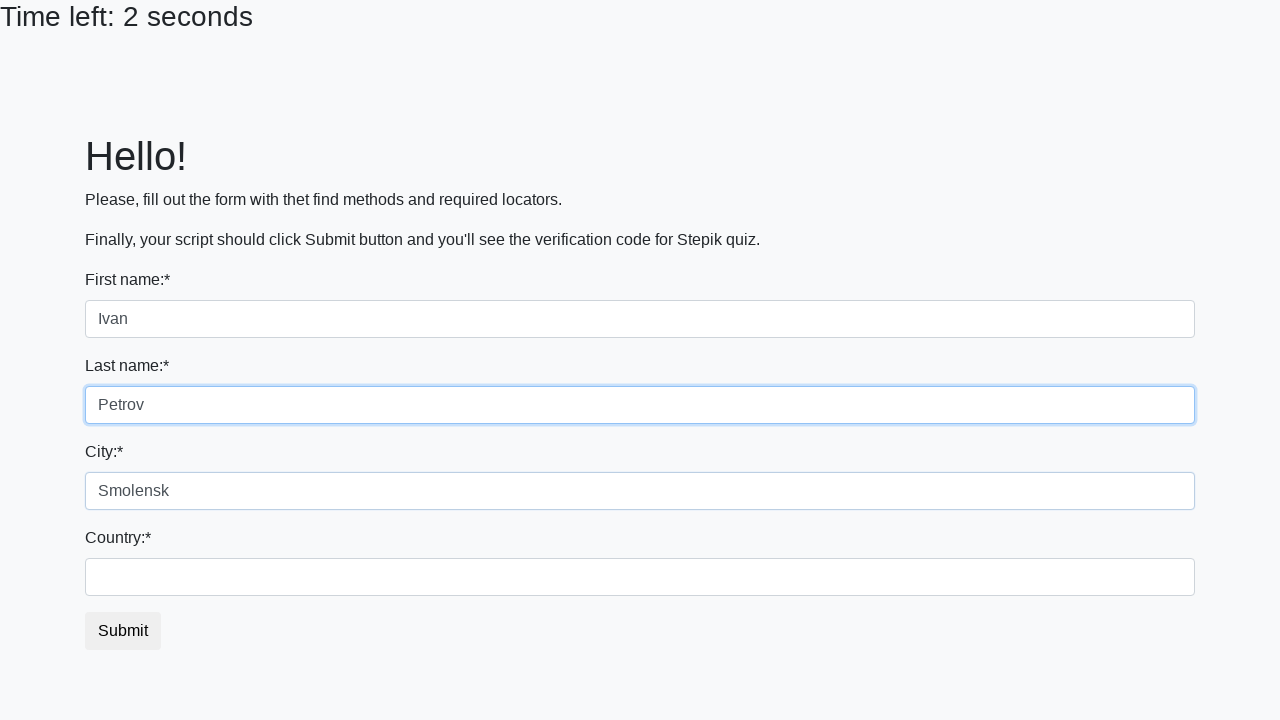

Filled country field with 'Russia' on #country
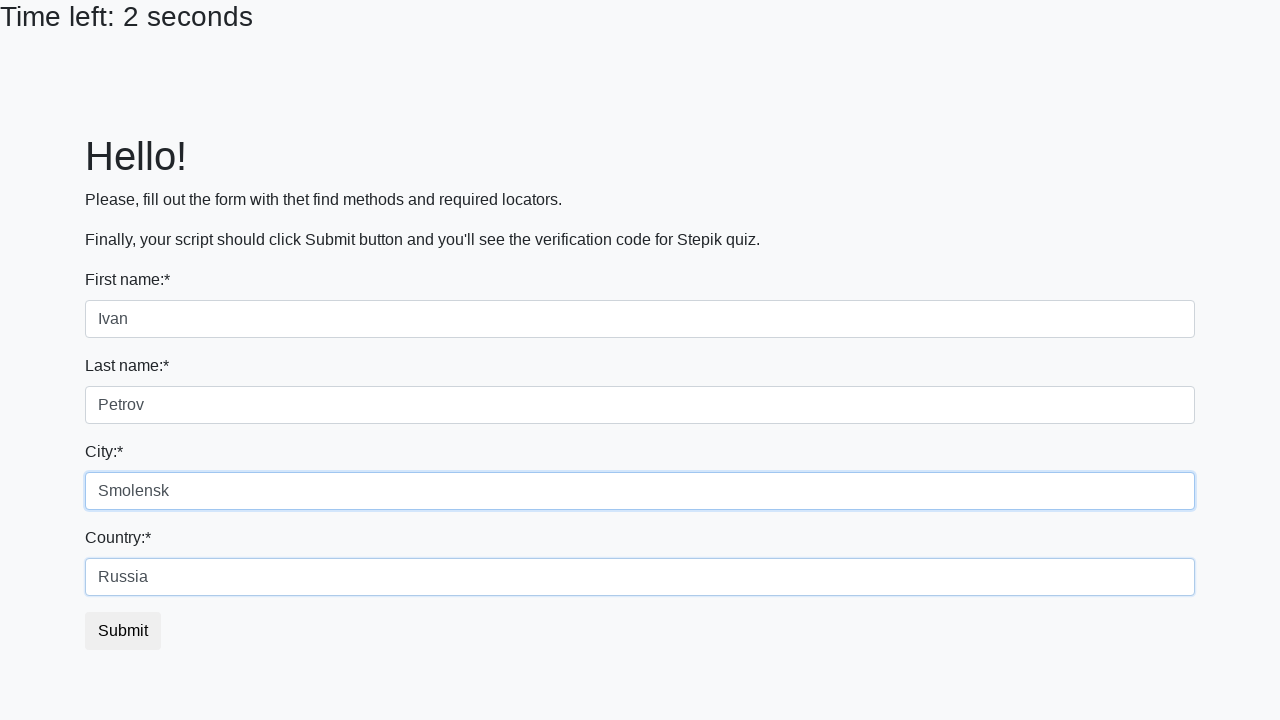

Clicked submit button to submit form at (123, 631) on button.btn
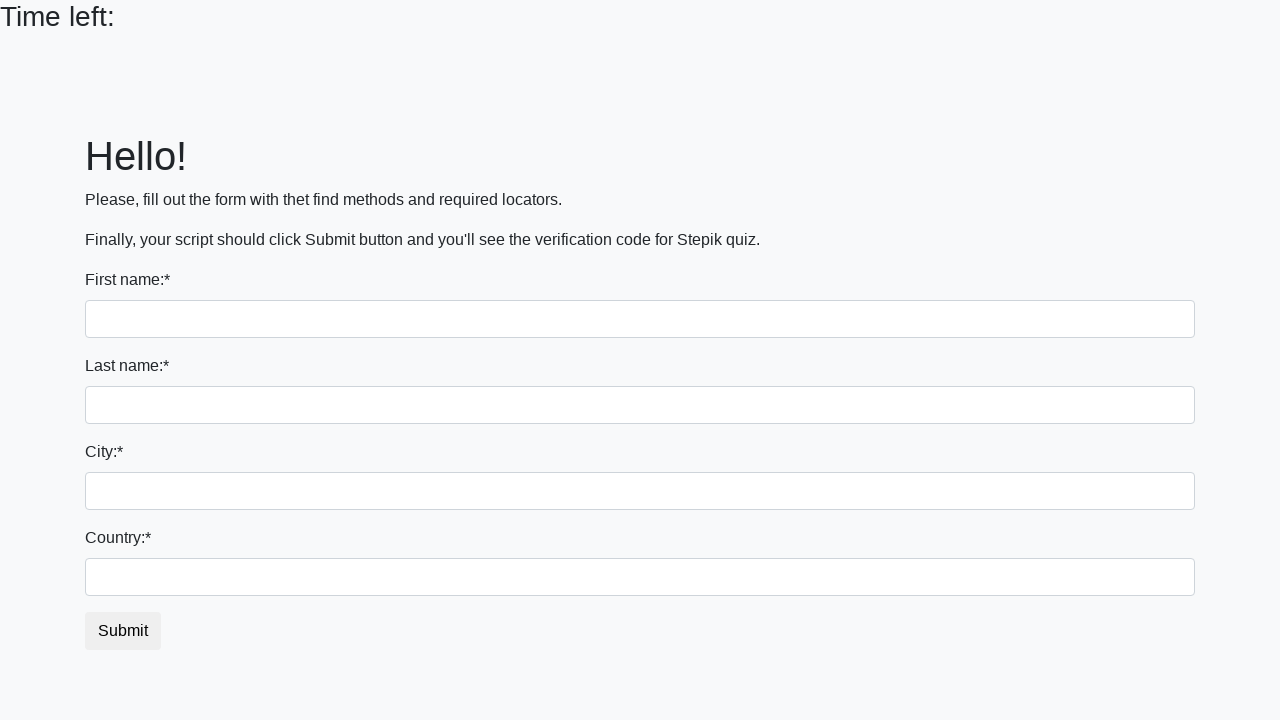

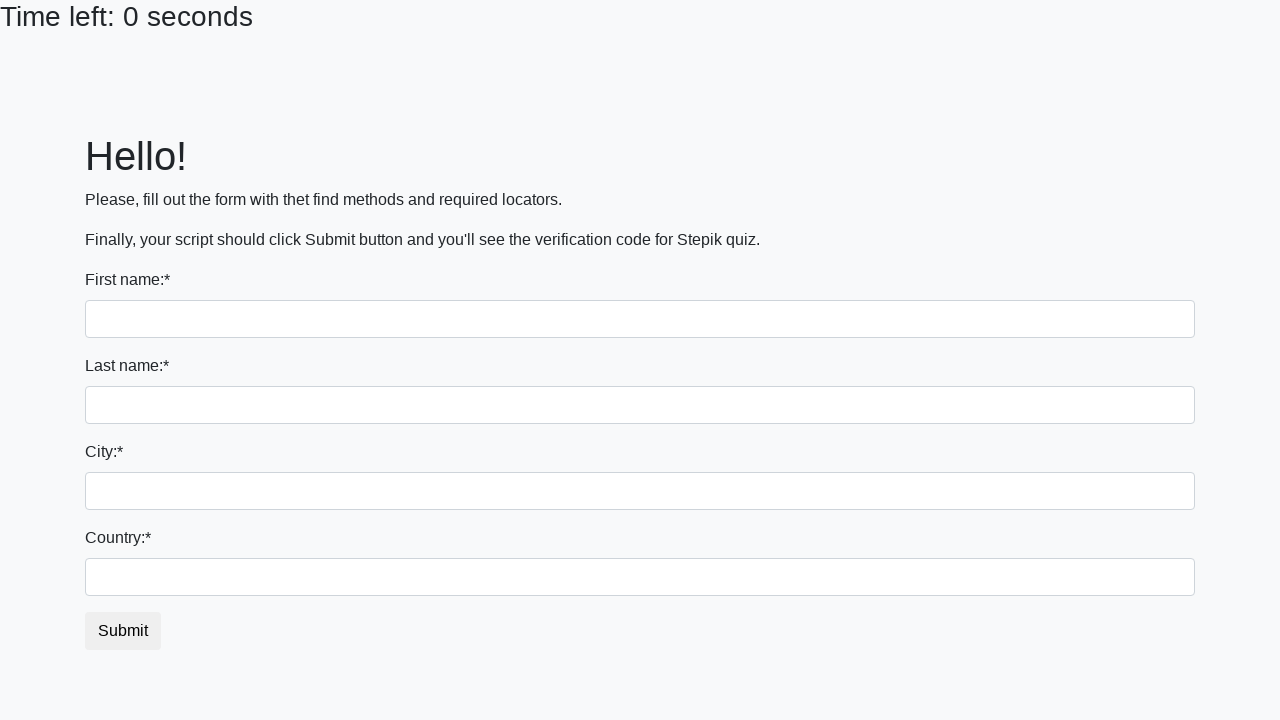